Navigates to the demoblaze homepage and verifies a specific product card element is visible

Starting URL: https://www.demoblaze.com/index.html

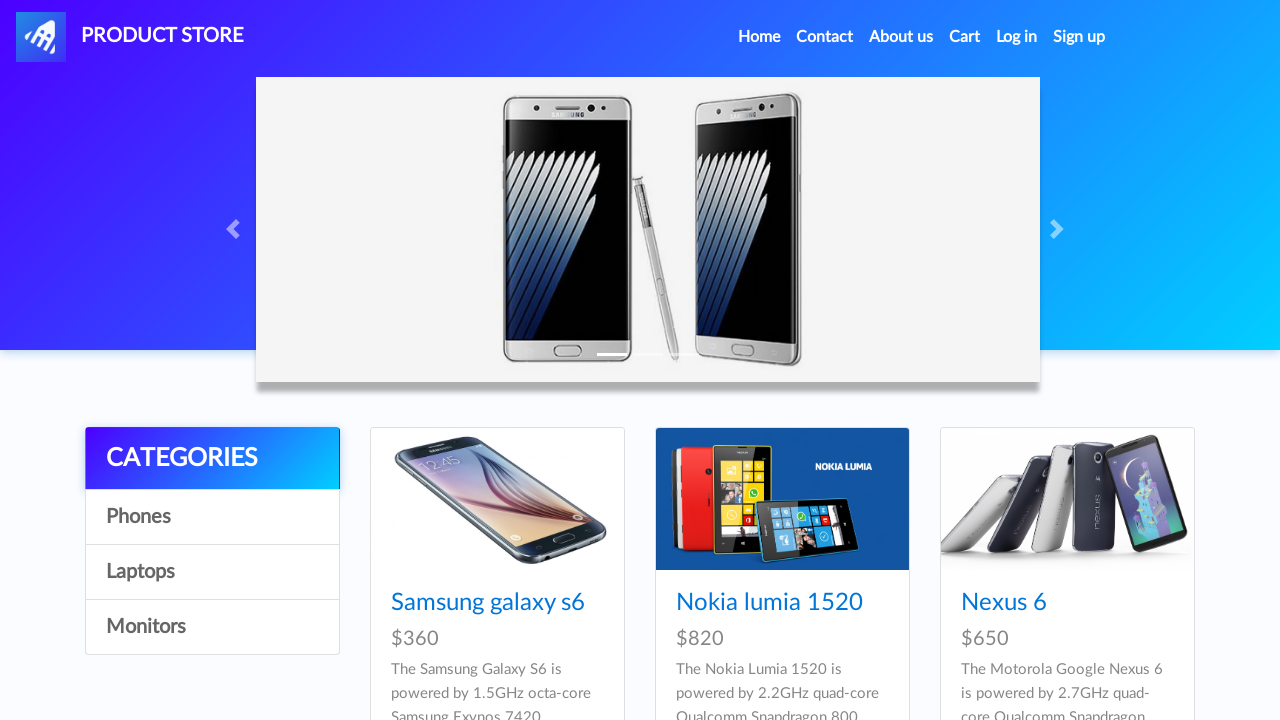

Navigated to demoblaze homepage
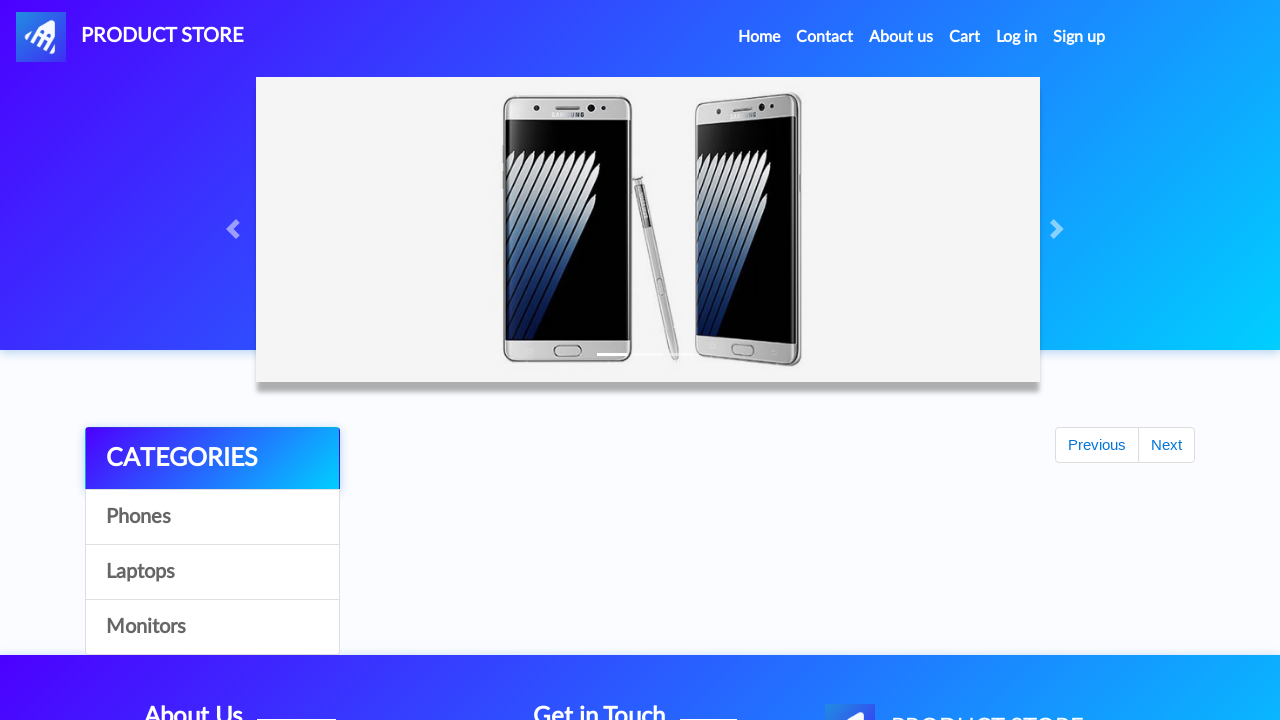

Specific product card element is visible
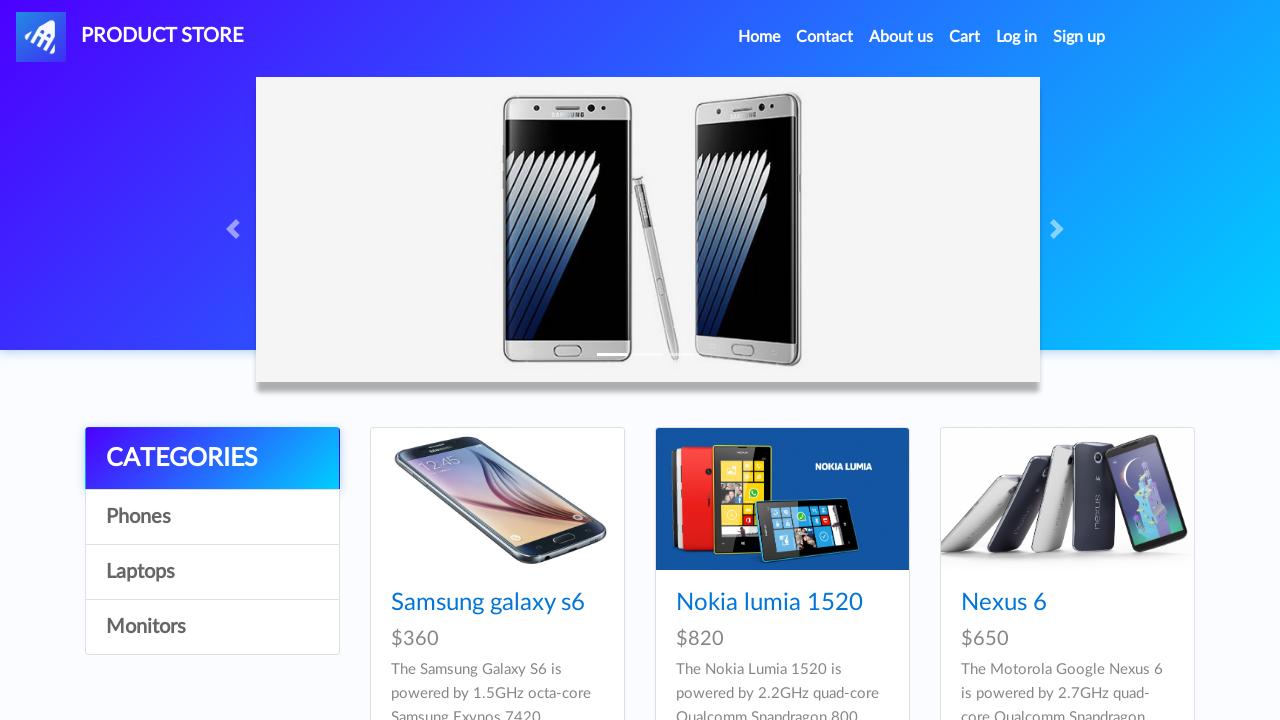

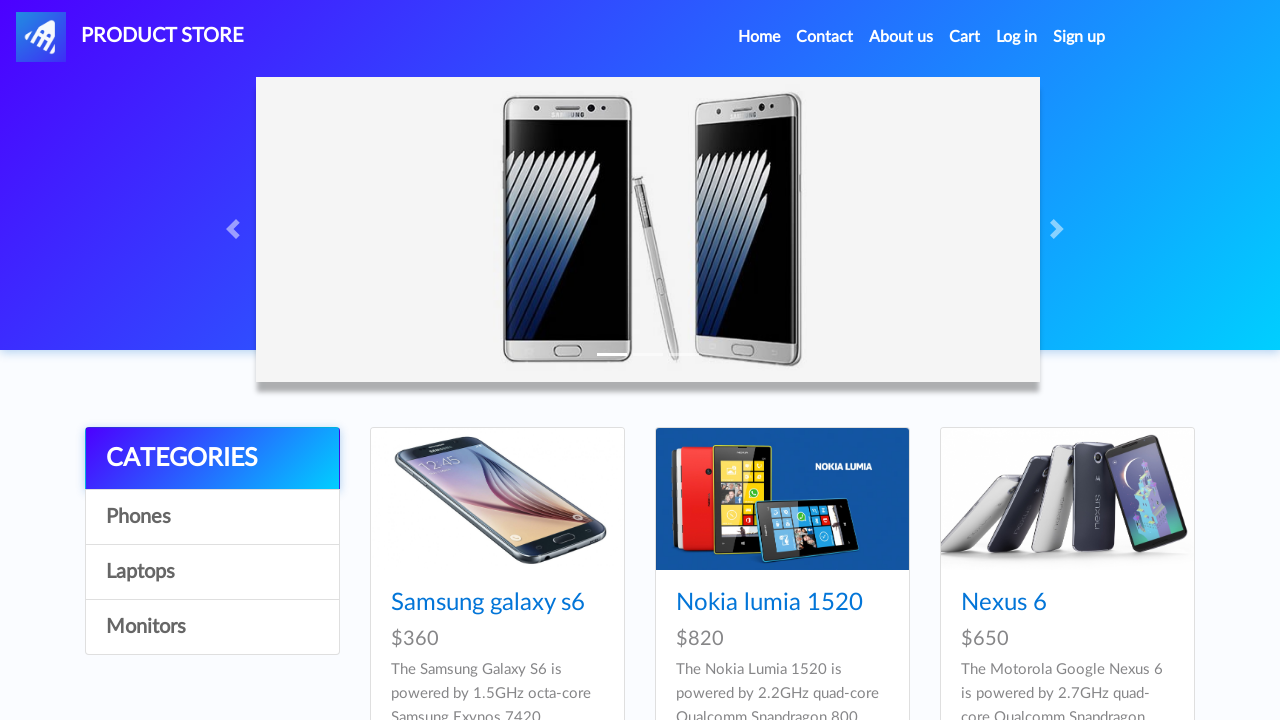